Tests a registration form by filling out personal information fields (first name, last name, username, email, password, phone number), selecting gender, entering date of birth, and selecting department from a dropdown.

Starting URL: https://practice.cydeo.com/registration_form

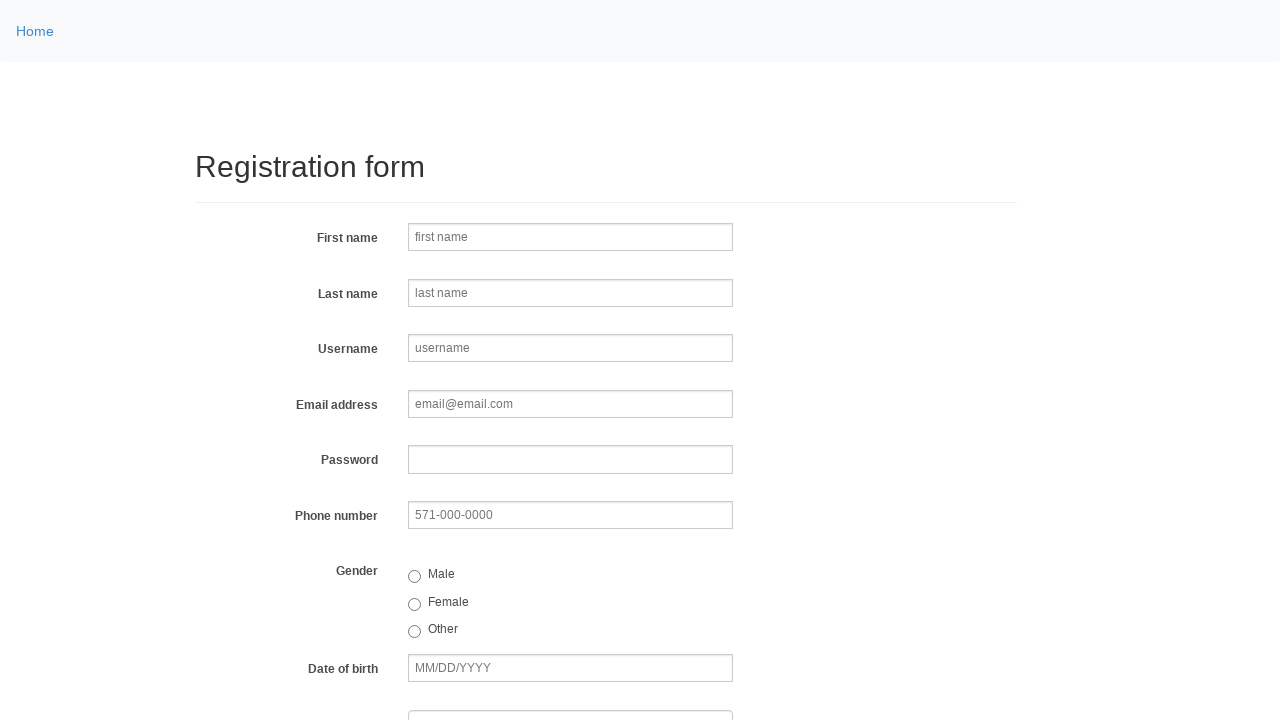

Filled first name field with 'Michael' on input[name='firstname']
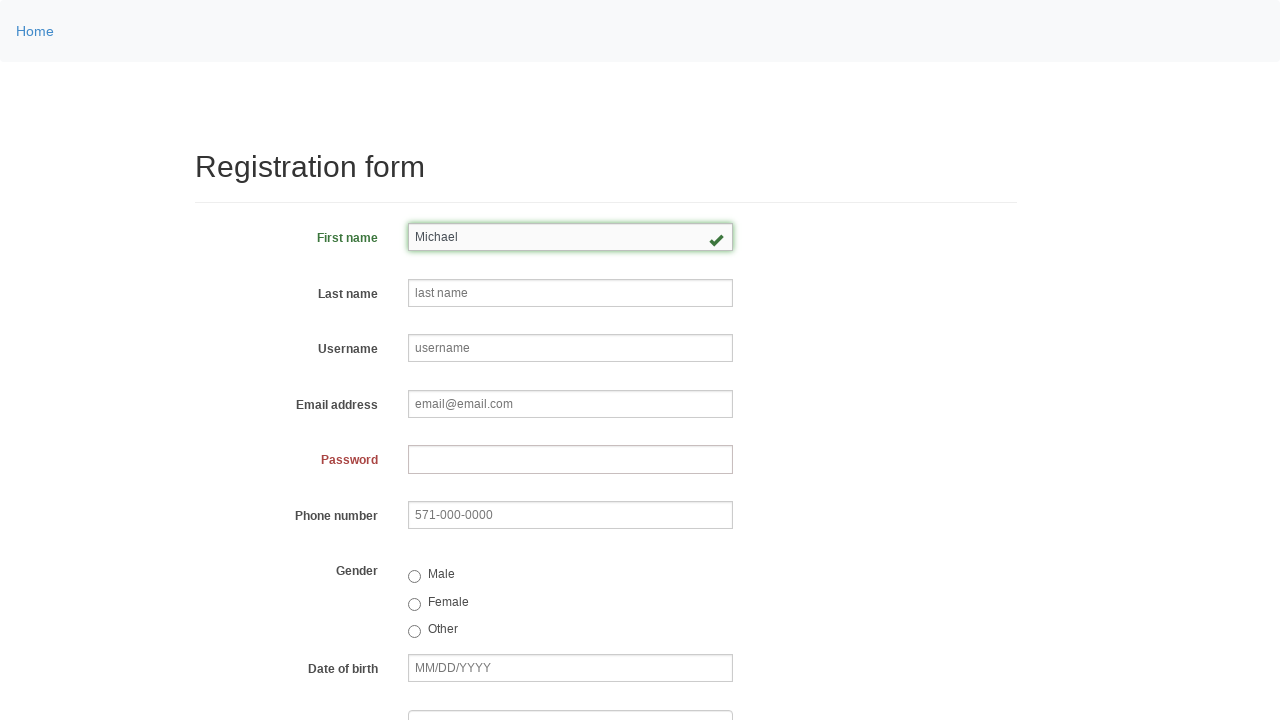

Filled last name field with 'Thompson' on input[name='lastname']
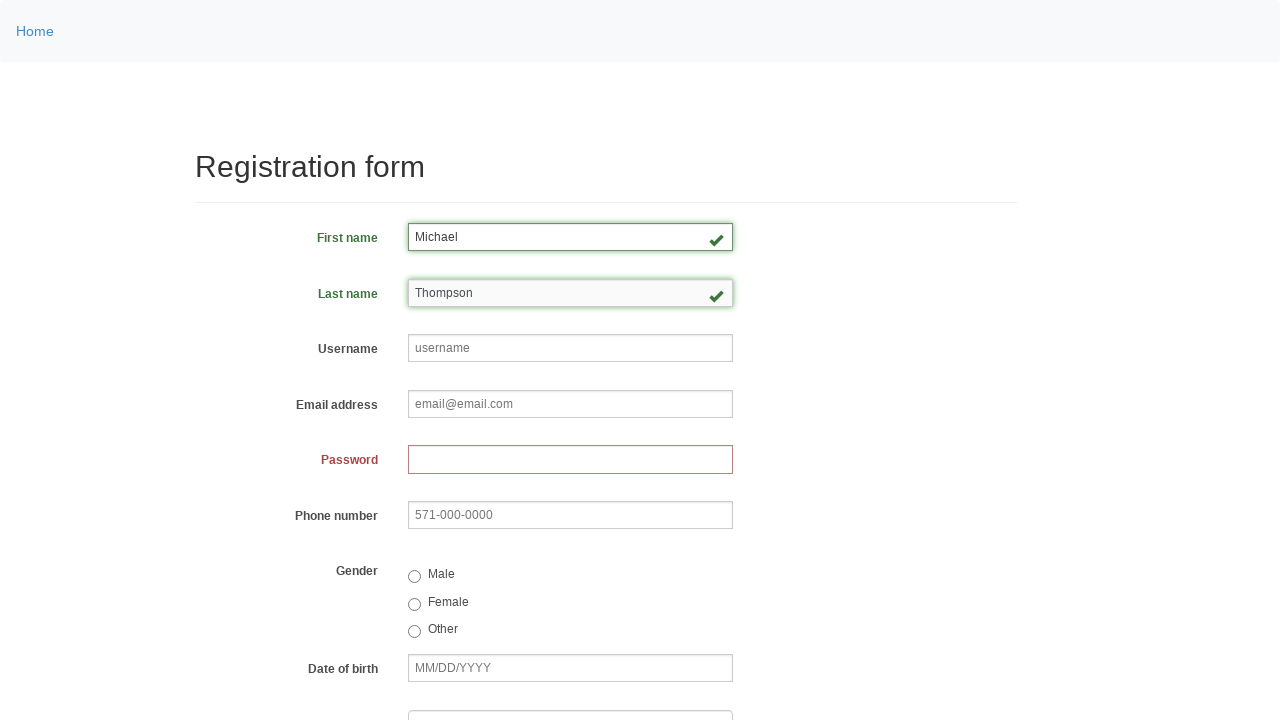

Filled username field with 'helpdesk486' on input[name='username']
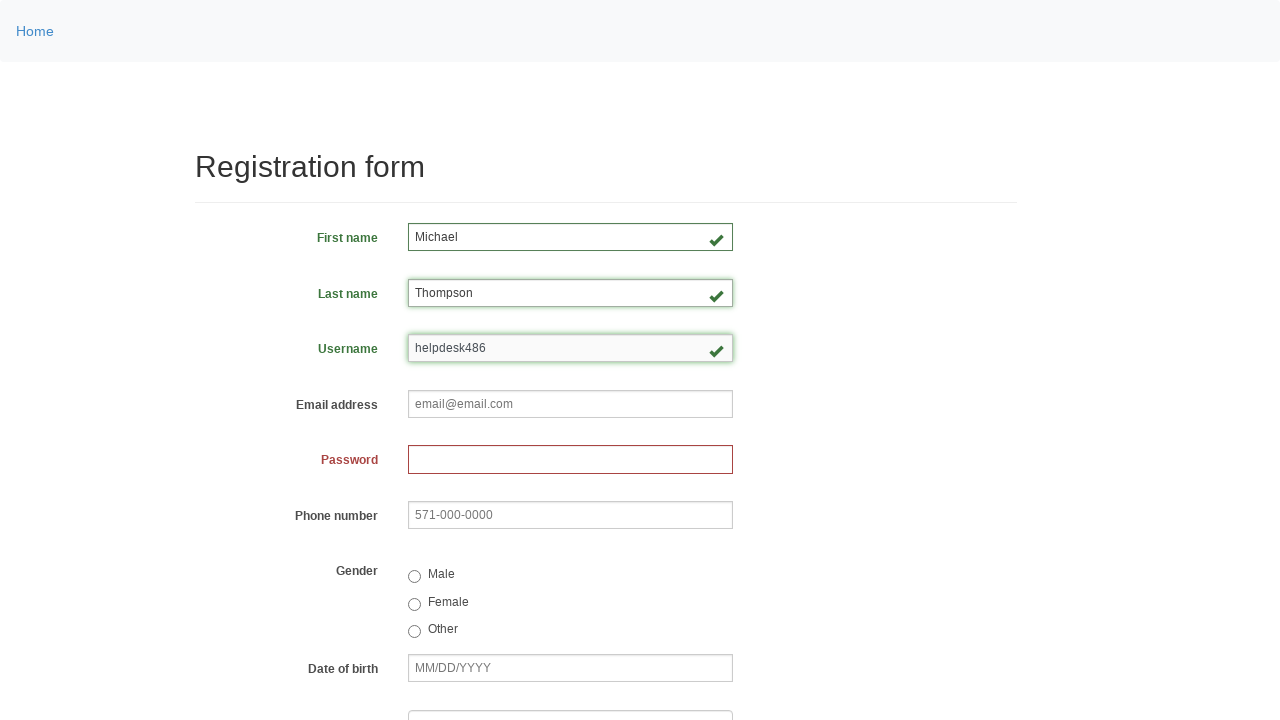

Filled email field with 'helpdesk486@email.com' on input[name='email']
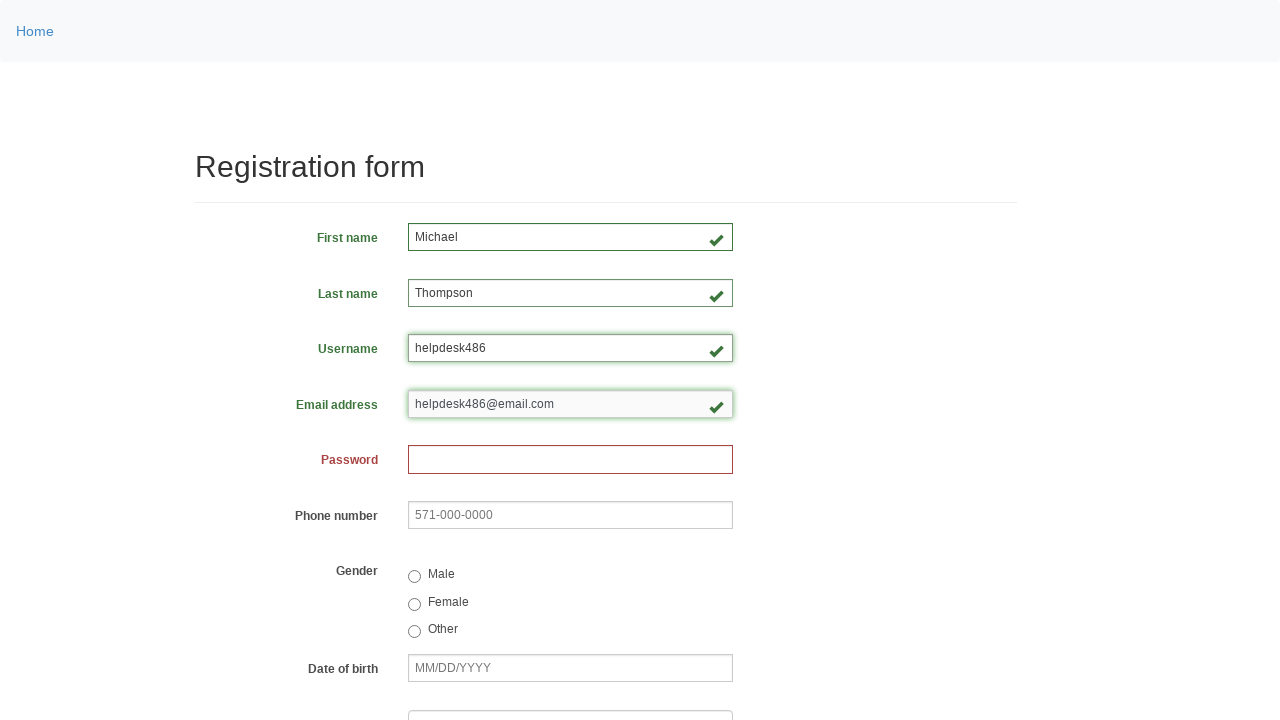

Filled password field with generated password on input[name='password']
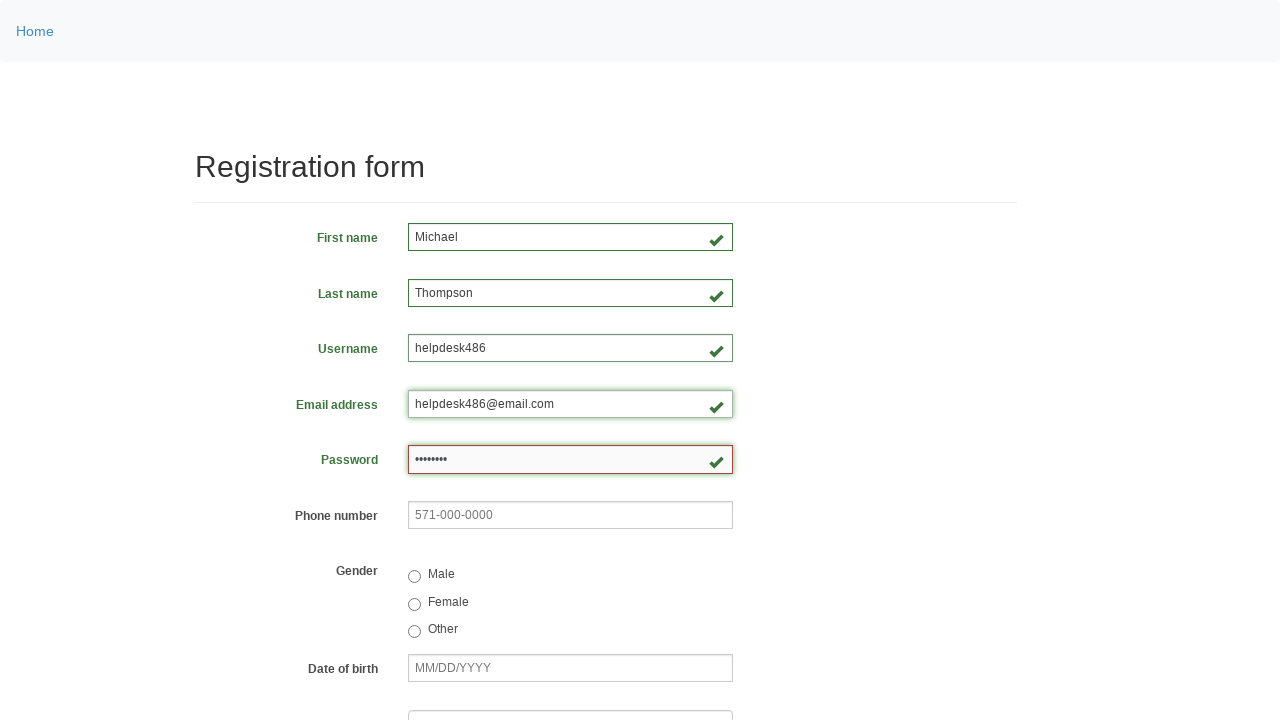

Filled phone number field with '902-899-2351' on input[name='phone']
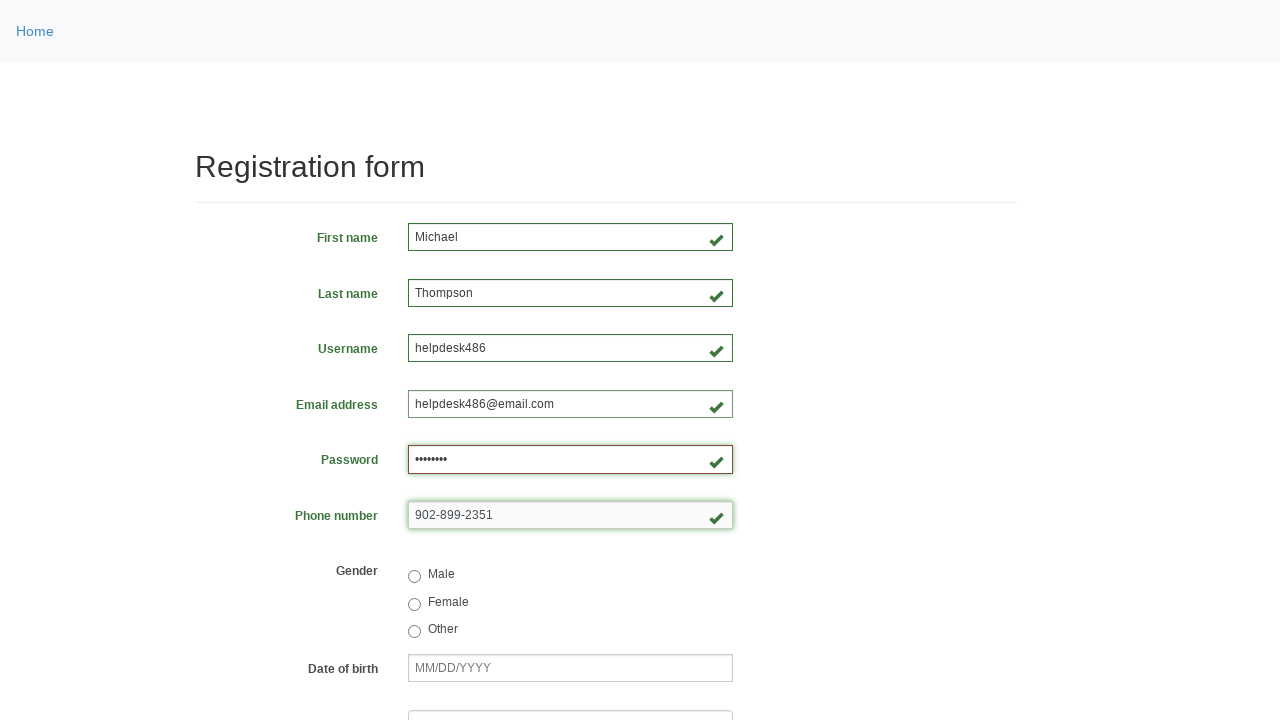

Selected male gender radio button at (414, 577) on input[value='male']
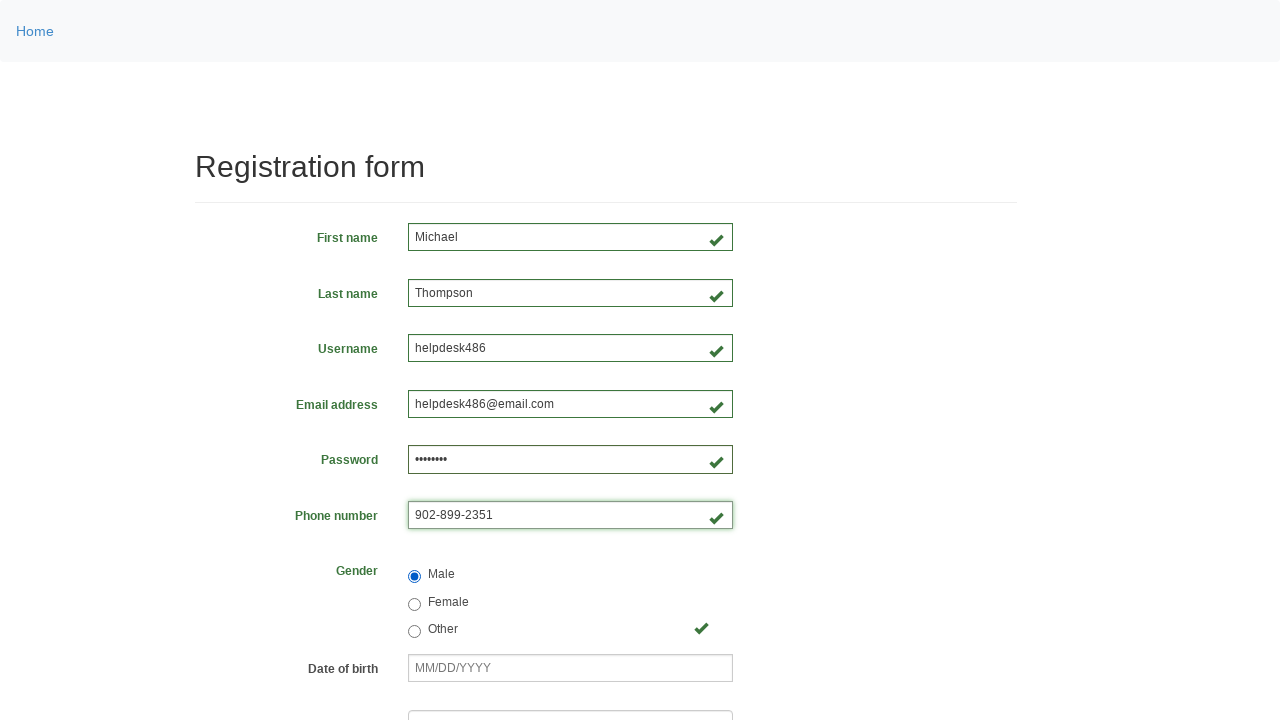

Filled date of birth field with '03/08/2000' on input[name='birthday']
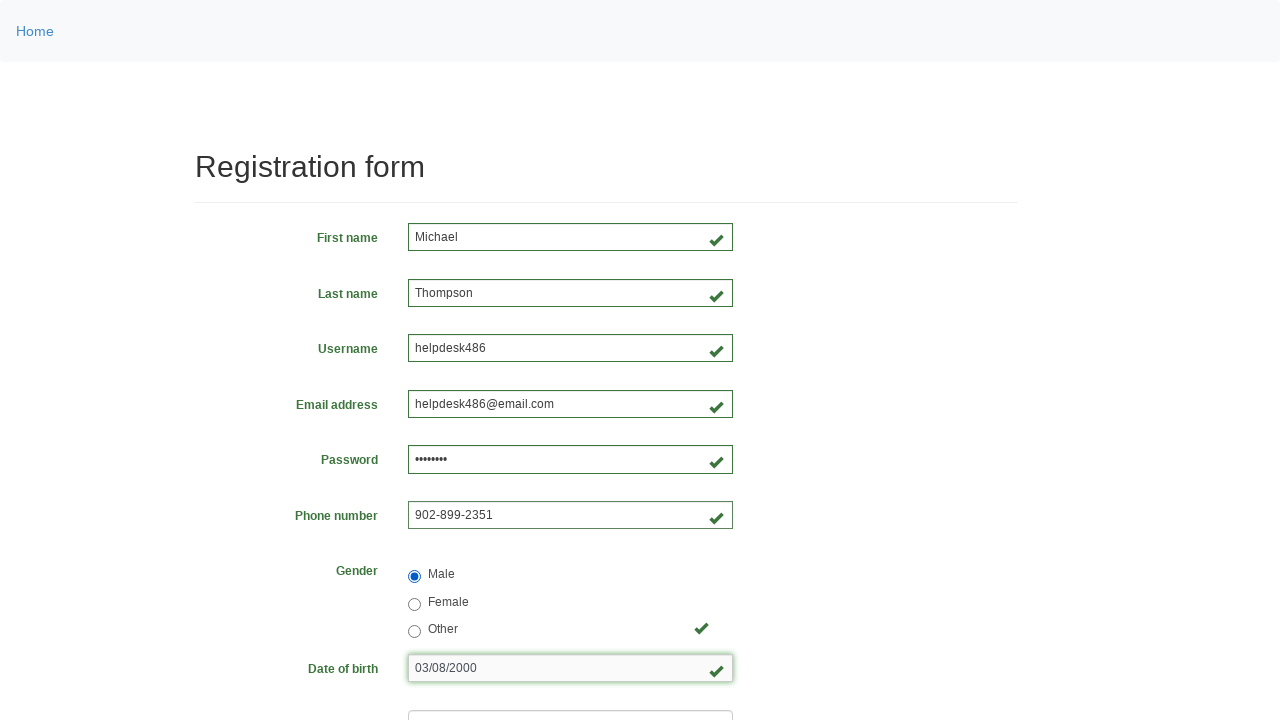

Selected department from dropdown at index 6 on select[name='department']
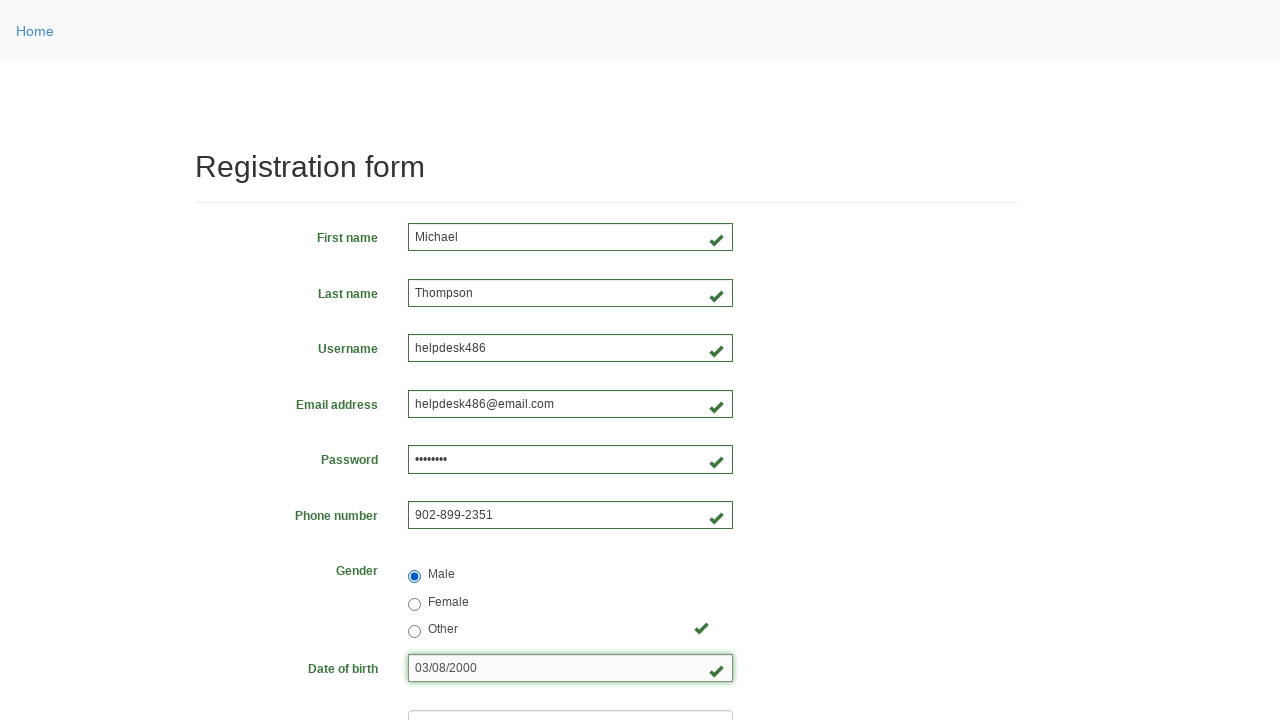

Selected job title from dropdown at index 3 on select[name='job_title']
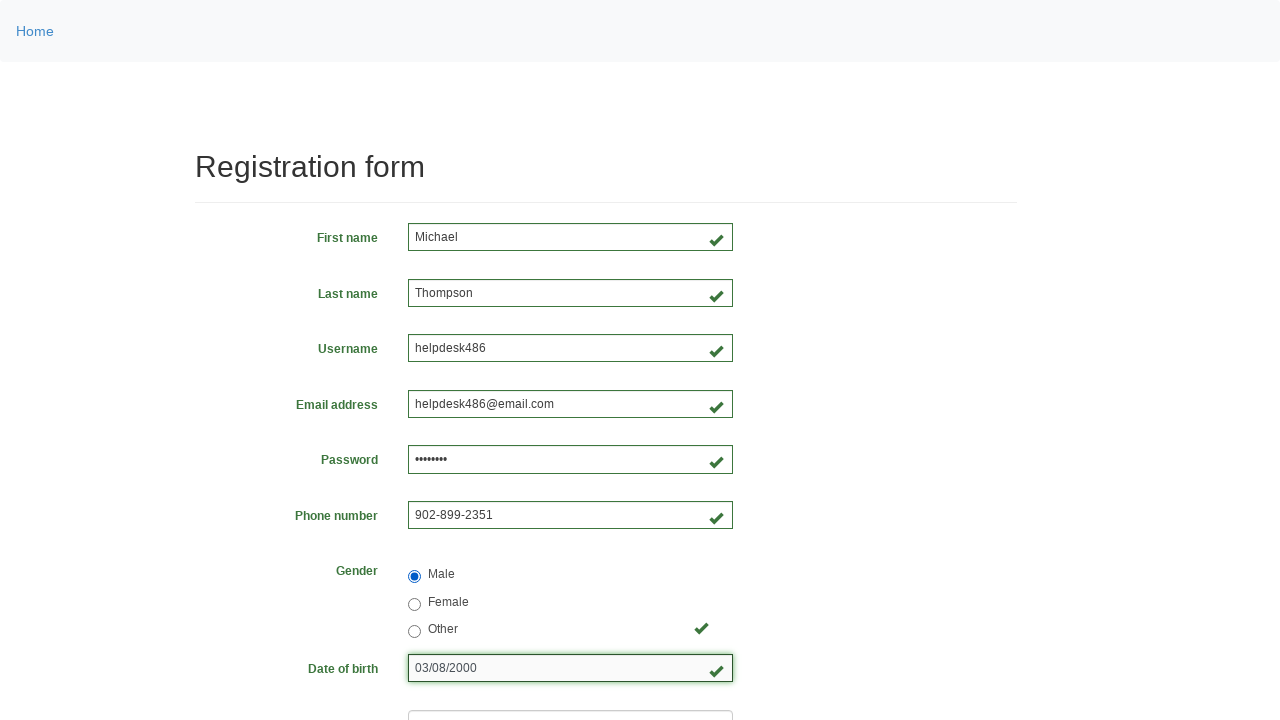

Selected Java programming language checkbox at (465, 468) on input[value='java']
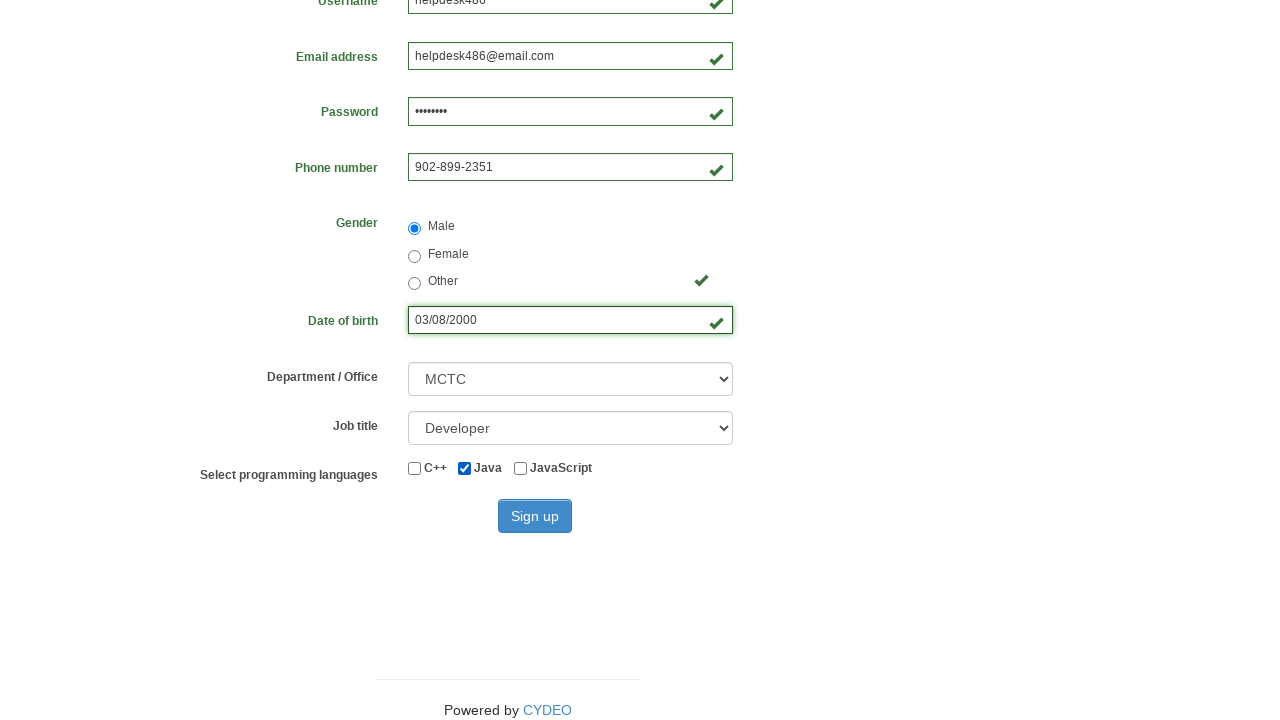

Clicked sign up button to submit registration form at (535, 516) on button[type='submit']
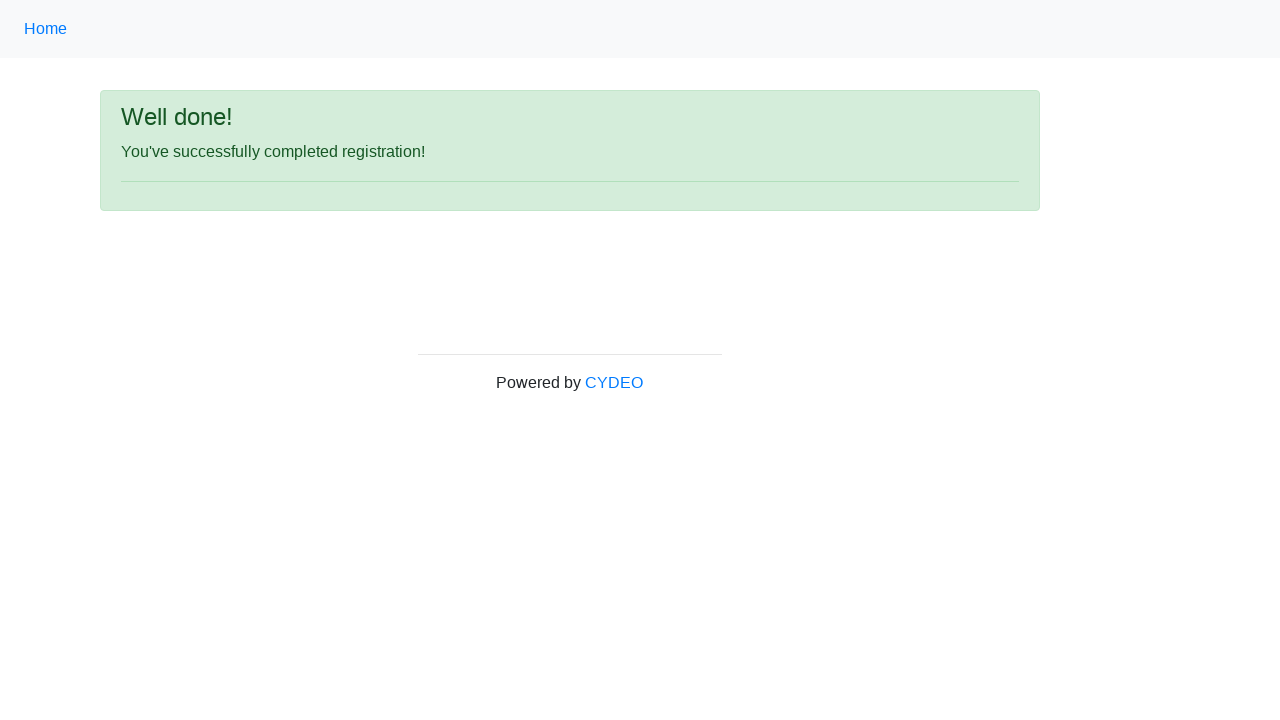

Registration success message appeared
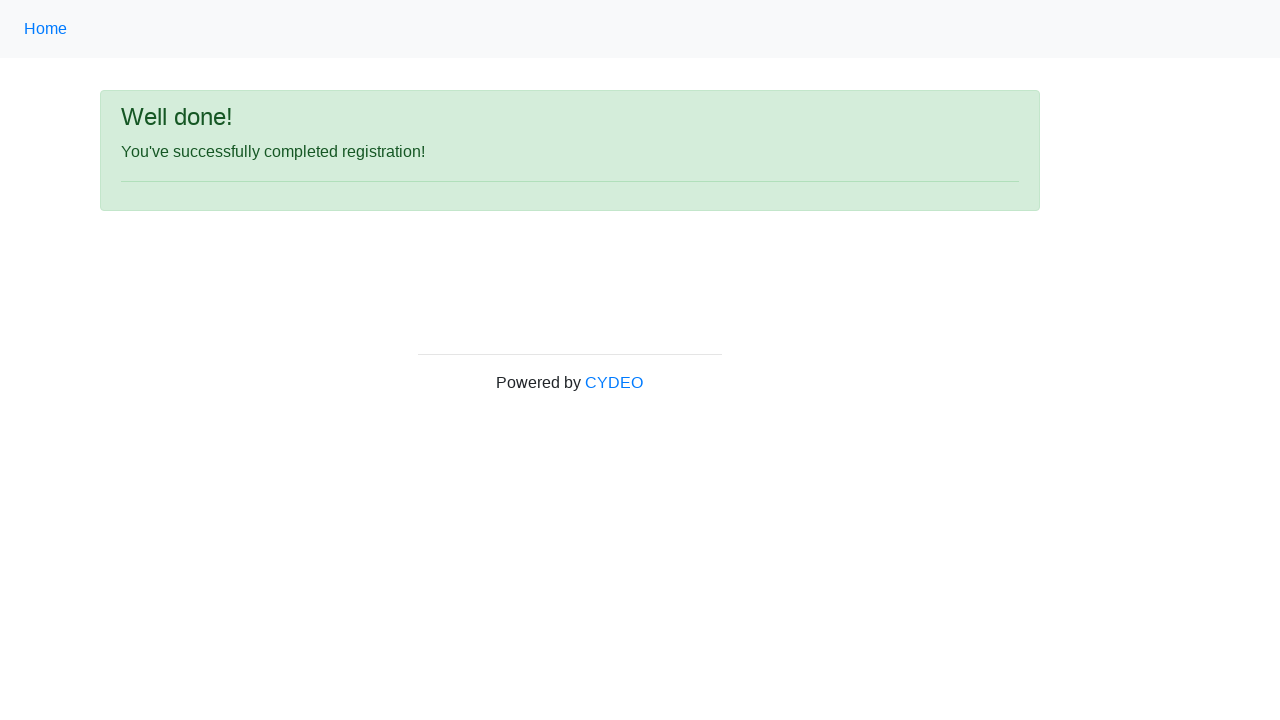

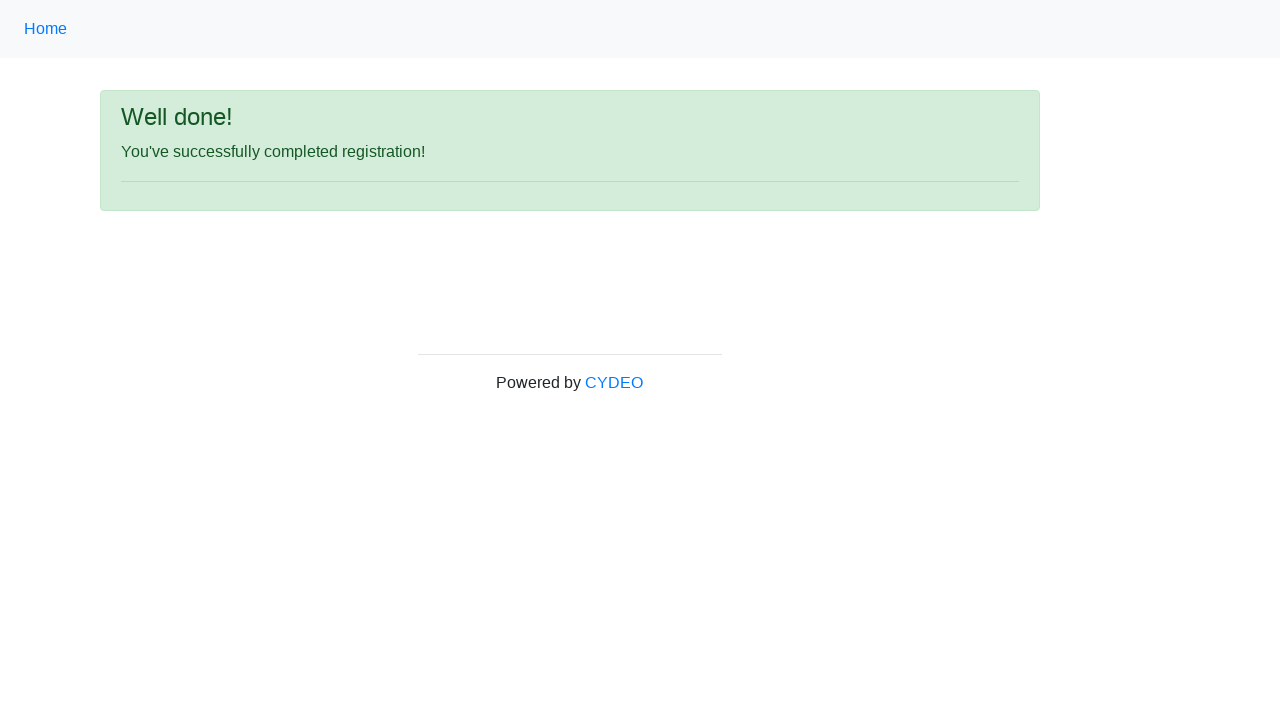